Tests checkbox functionality by locating two checkboxes and clicking them if they are not already selected

Starting URL: https://the-internet.herokuapp.com/checkboxes

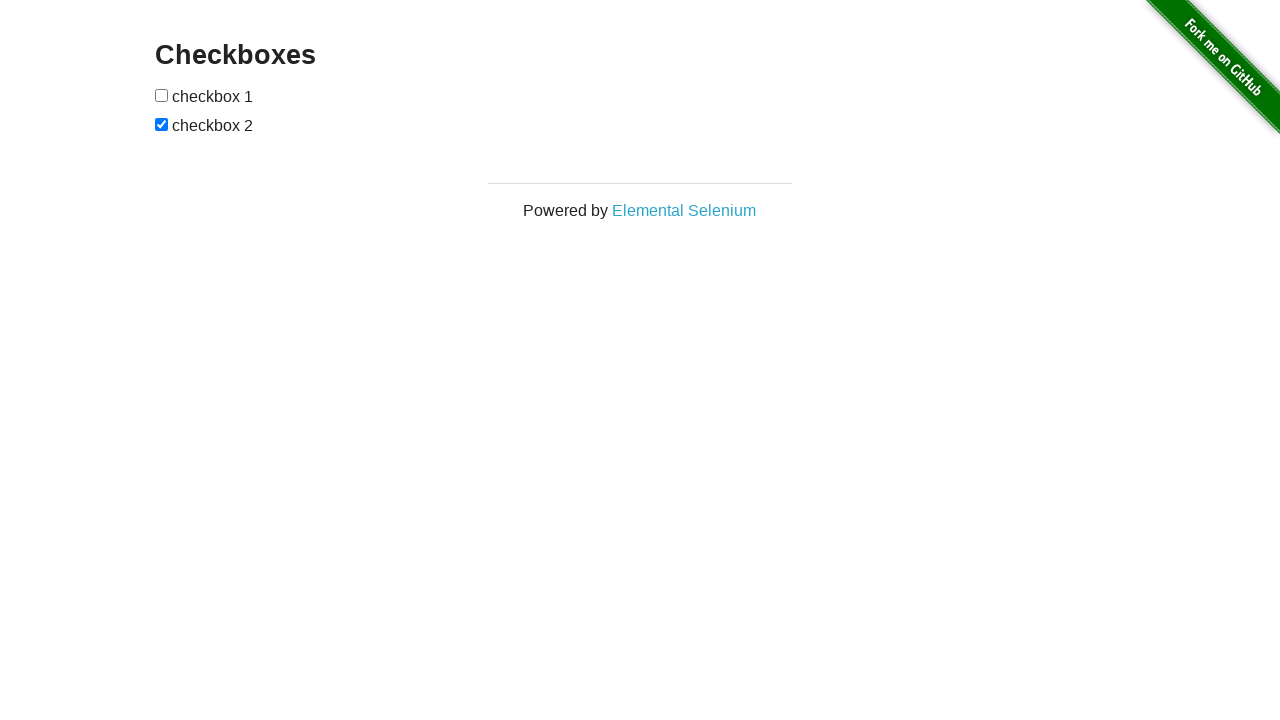

Located first checkbox element
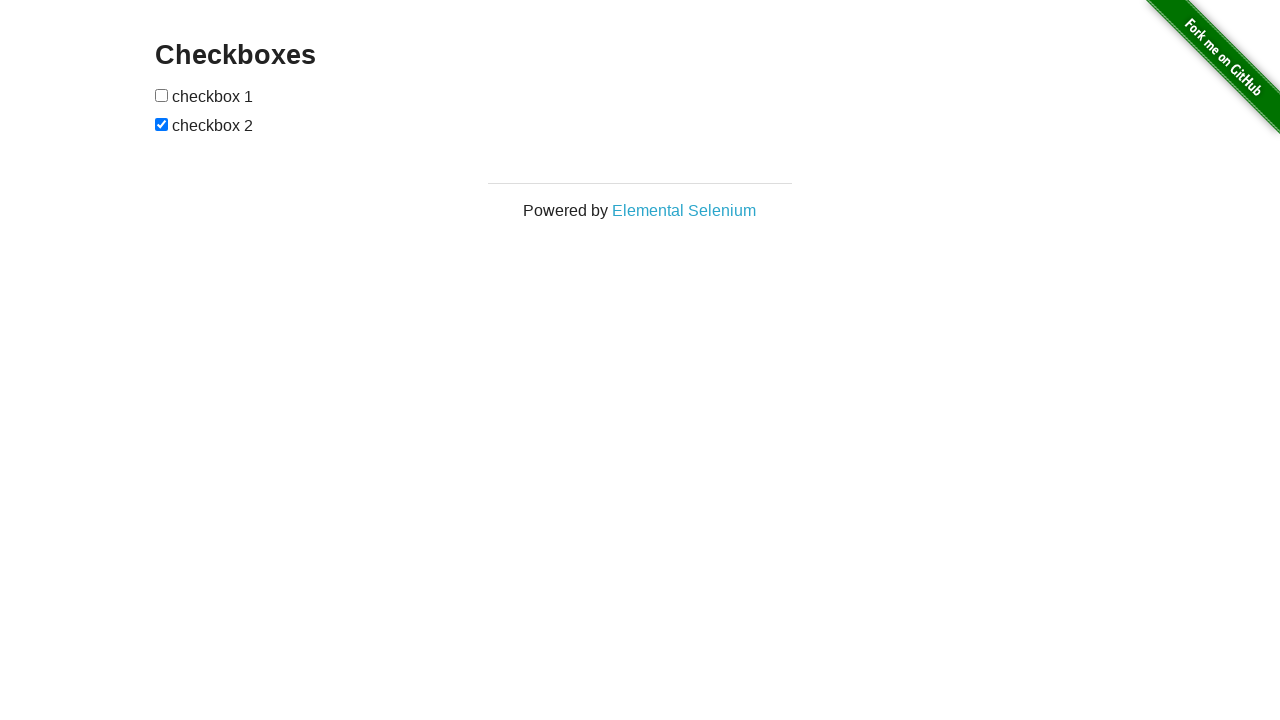

Located second checkbox element
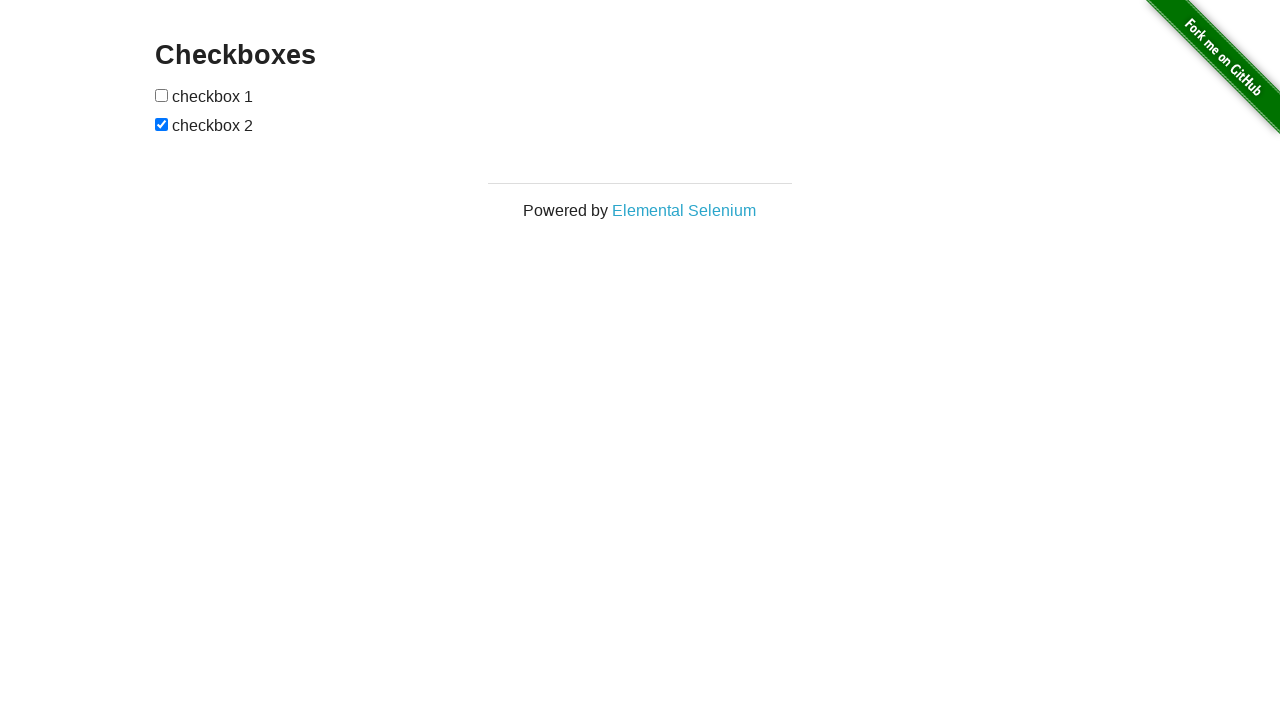

Checked first checkbox state
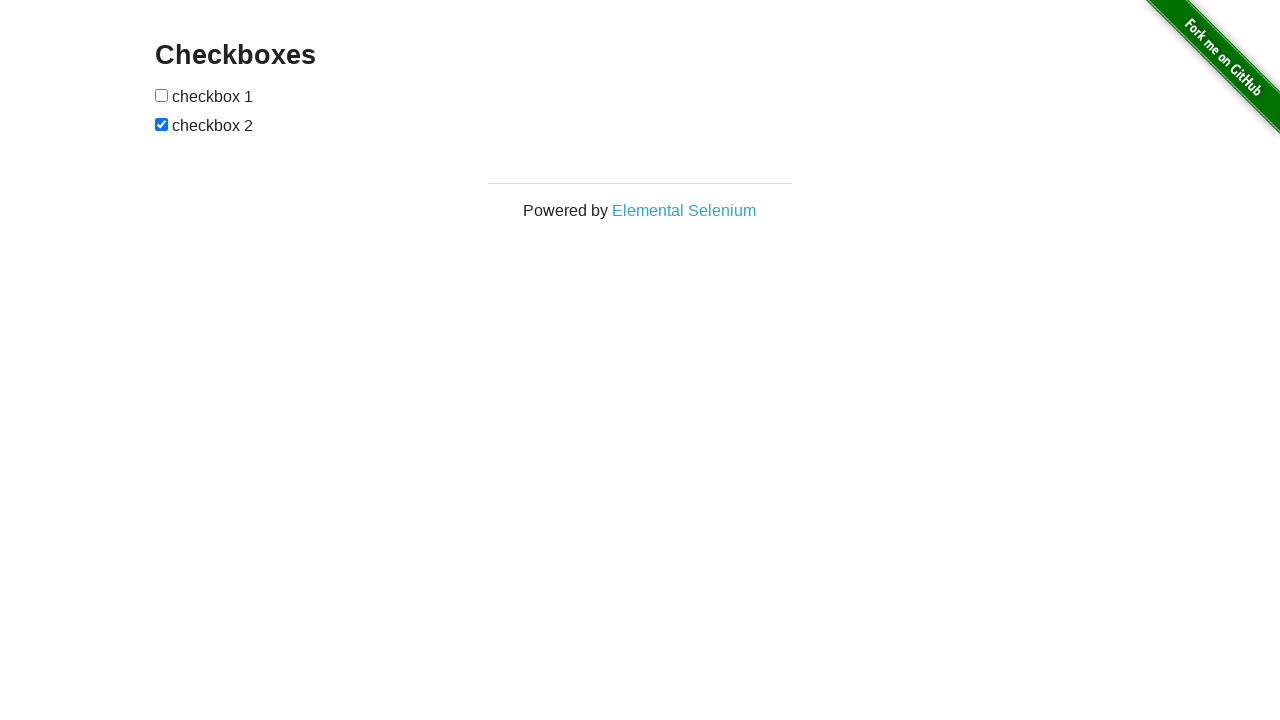

Clicked first checkbox to select it at (162, 95) on (//*[@type='checkbox'])[1]
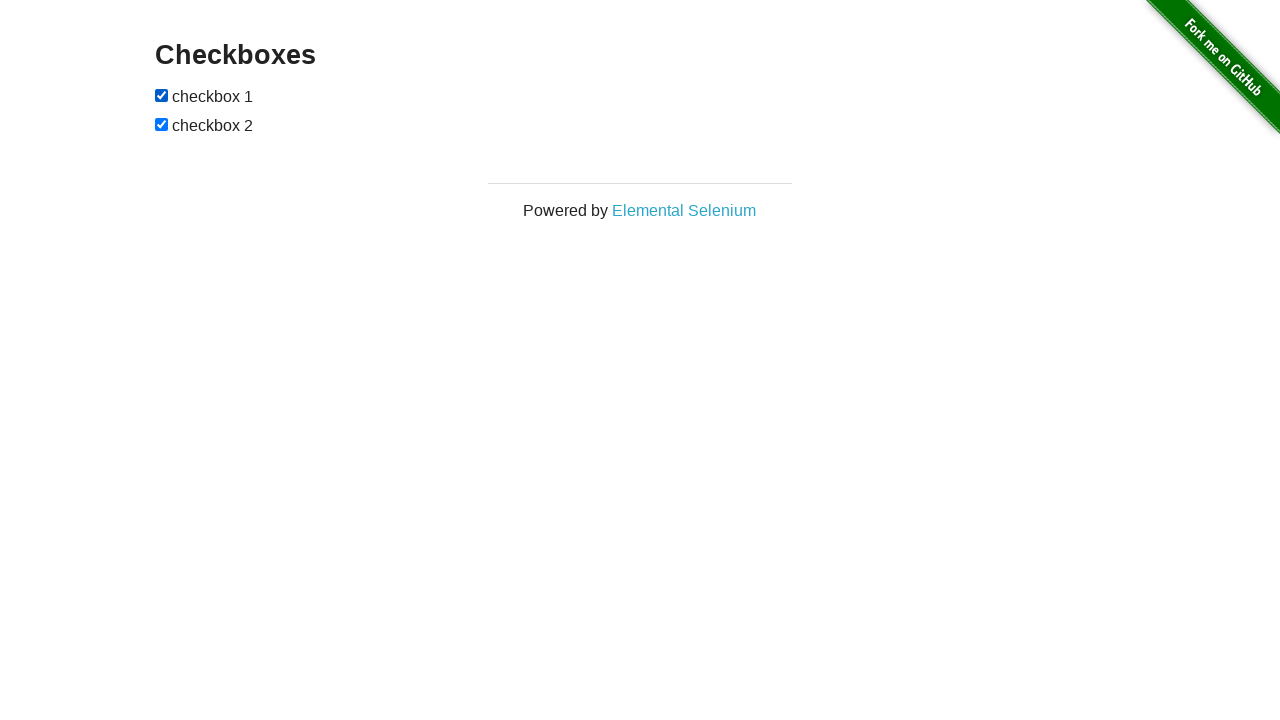

Second checkbox was already checked
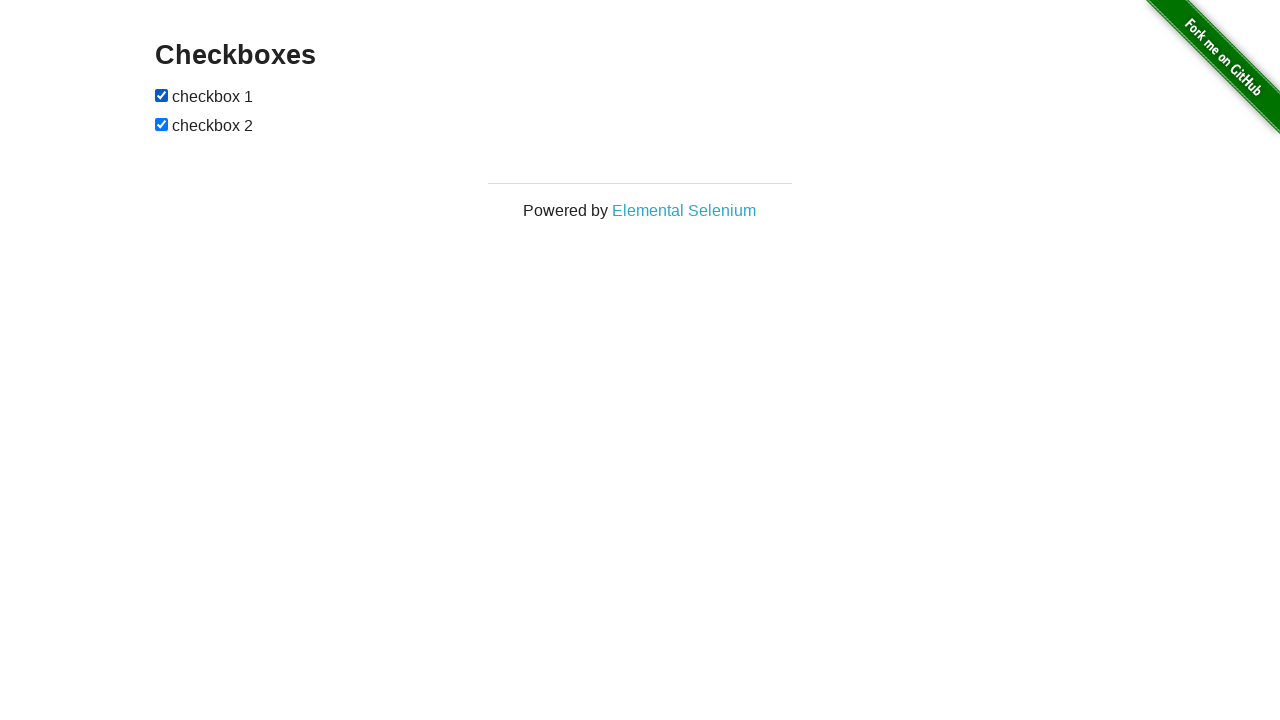

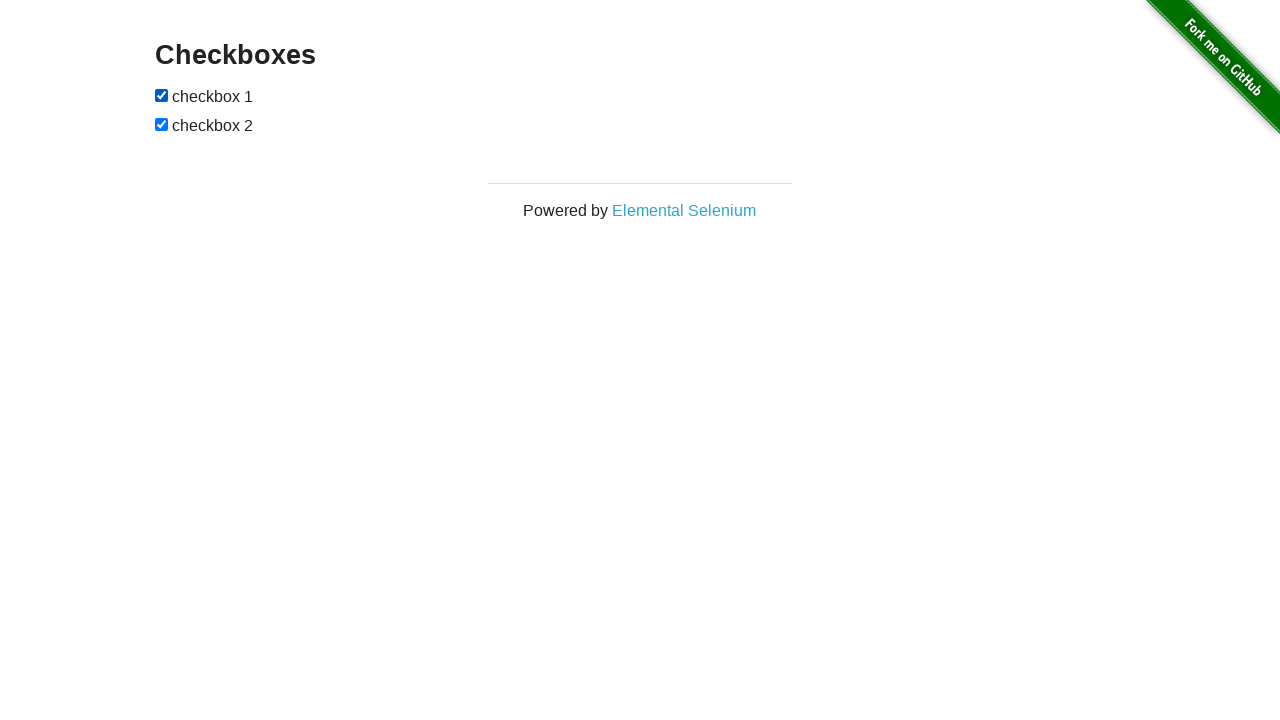